Tests handling multiple checkboxes by iterating through all checkboxes and checking any that are unchecked

Starting URL: https://bonigarcia.dev/selenium-webdriver-java/web-form.html

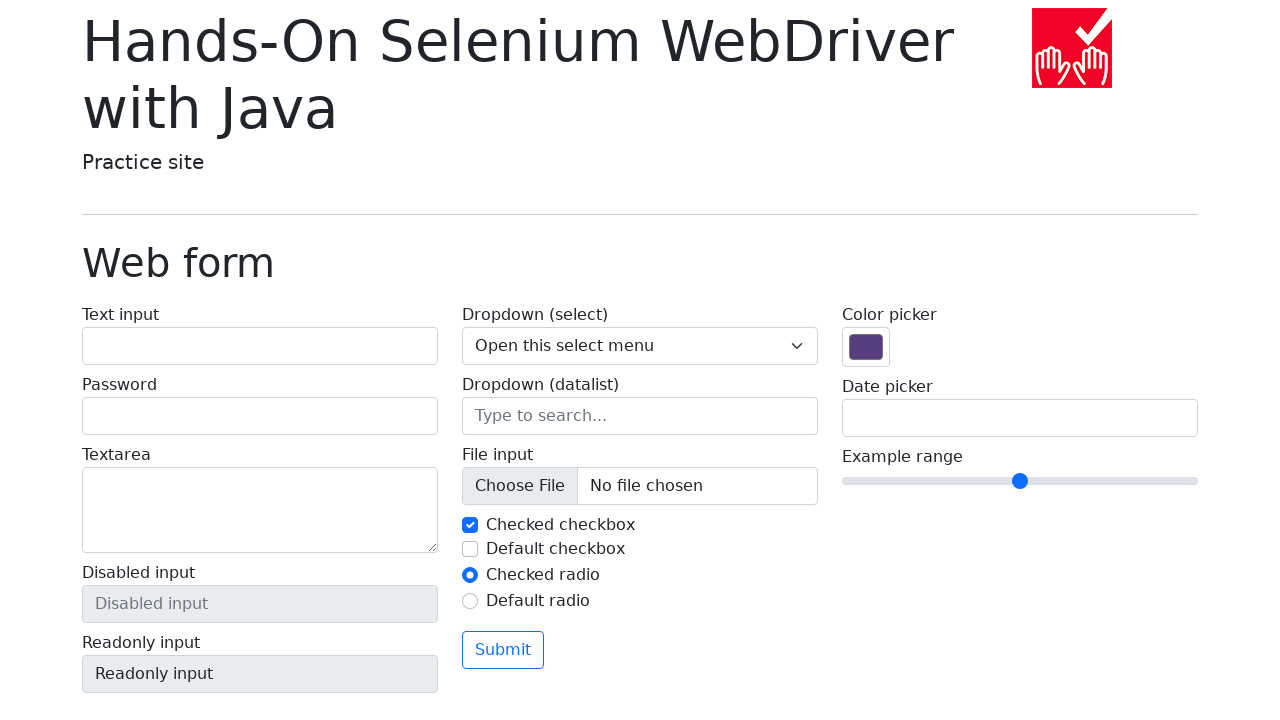

Navigated to web form page
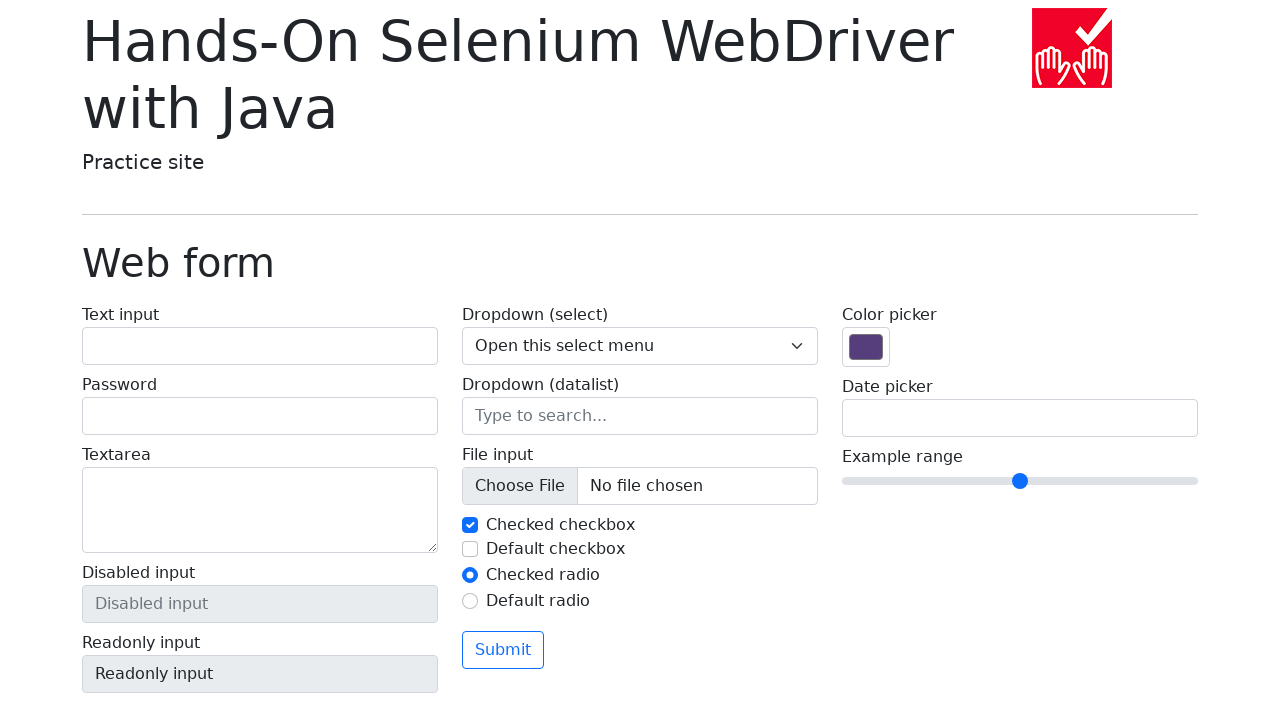

Located all checkboxes with name 'my-check'
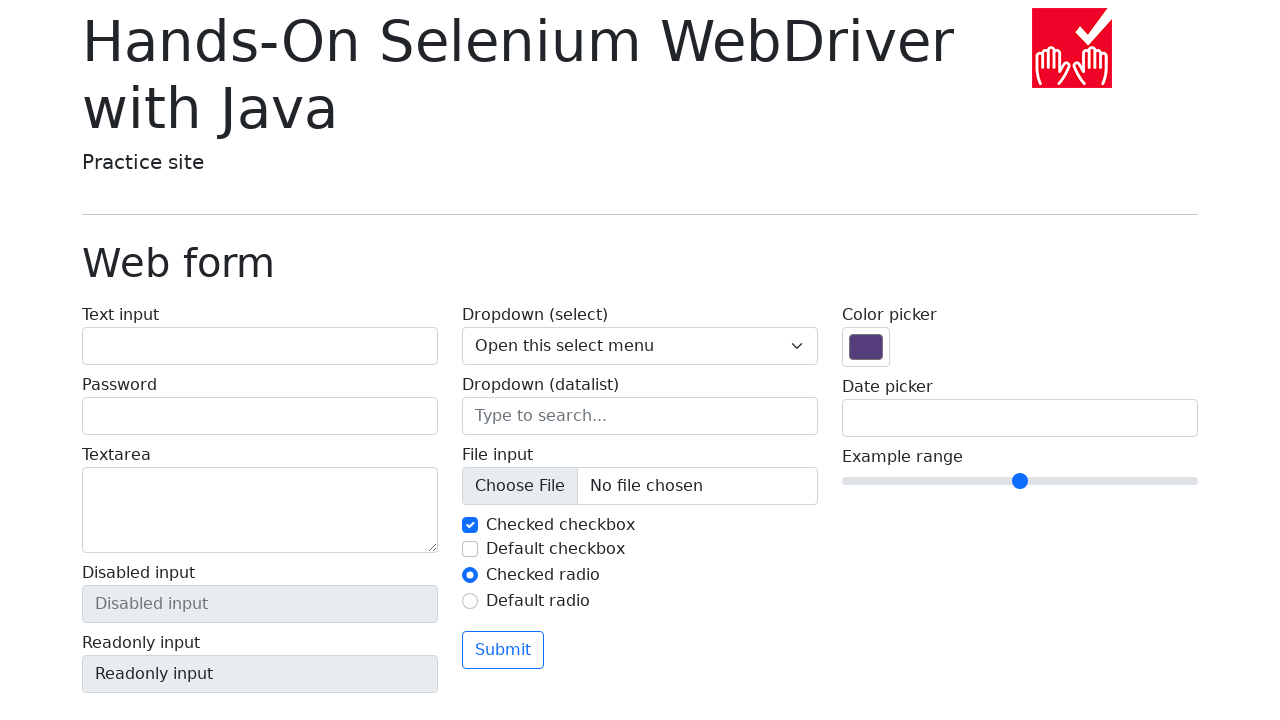

Retrieved checkbox 1
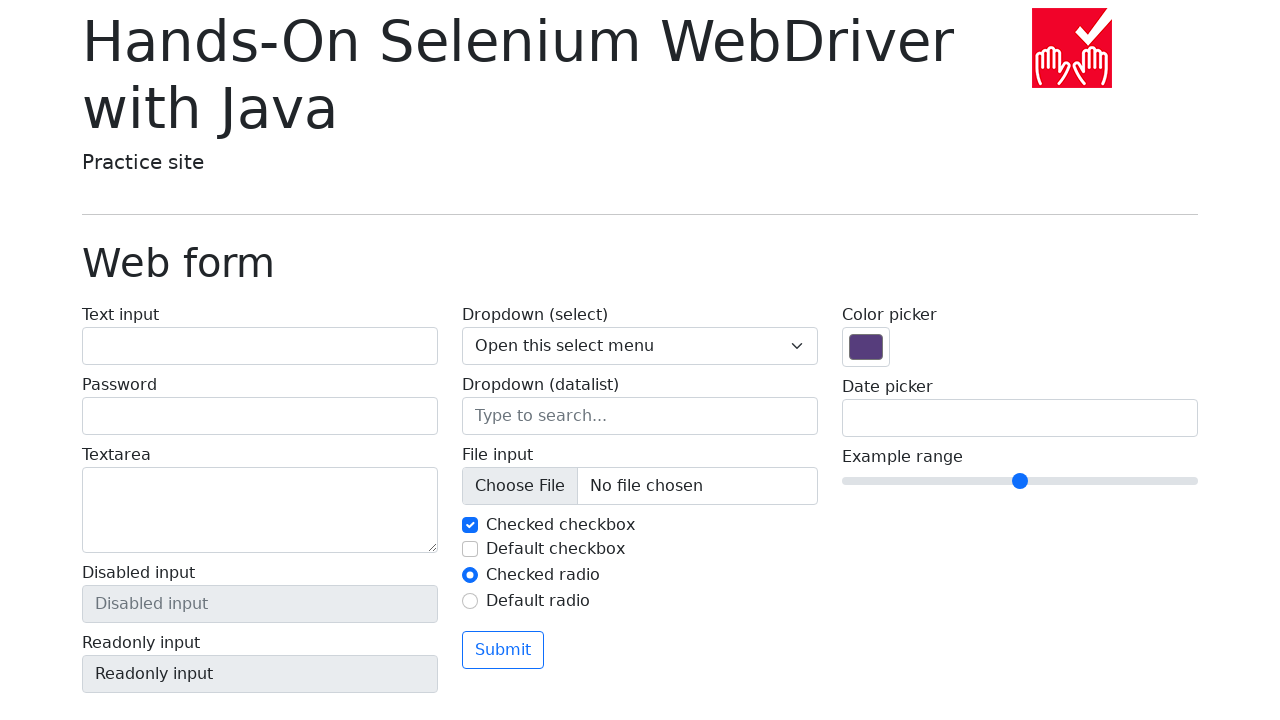

Checkbox 1 is already checked, skipping
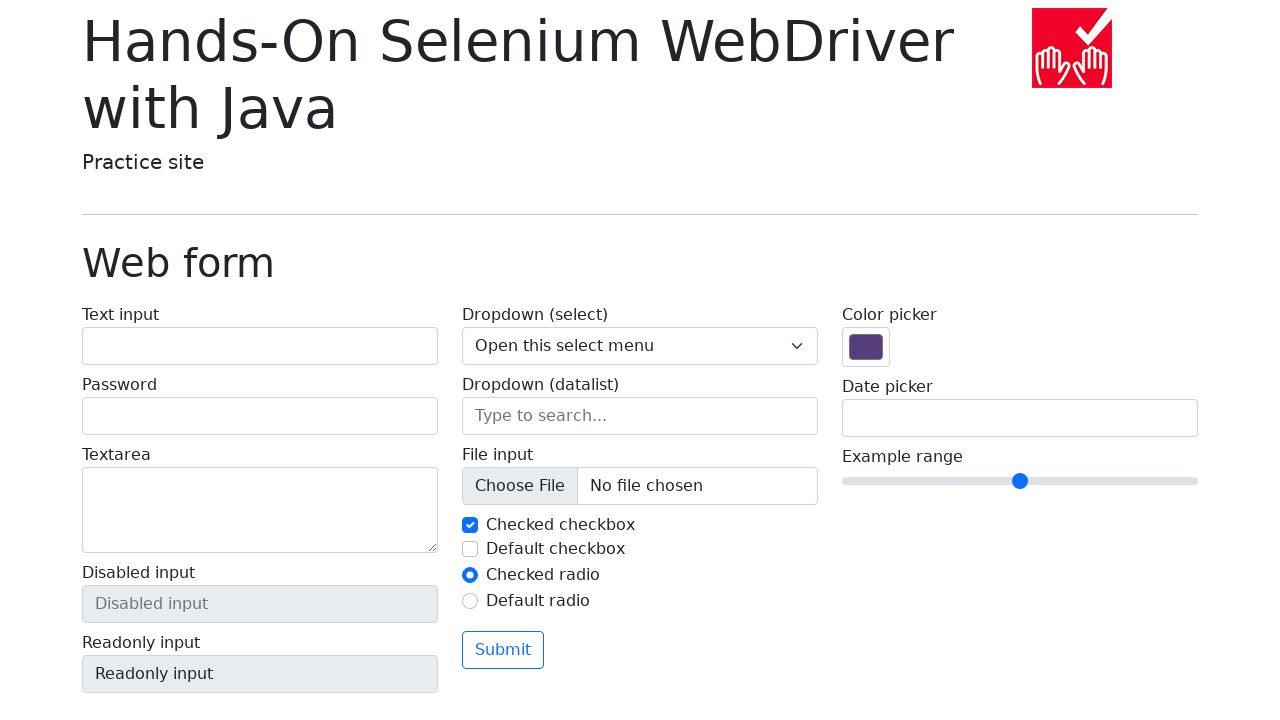

Retrieved checkbox 2
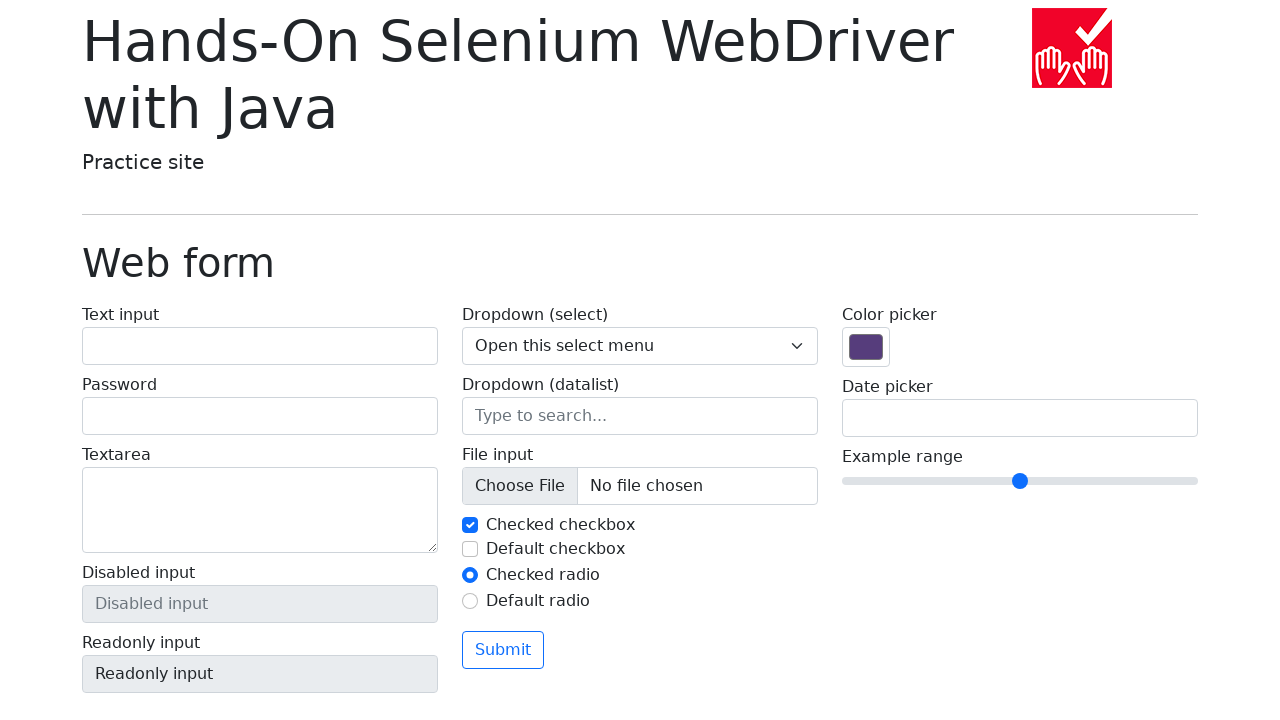

Checkbox 2 is unchecked, checking it
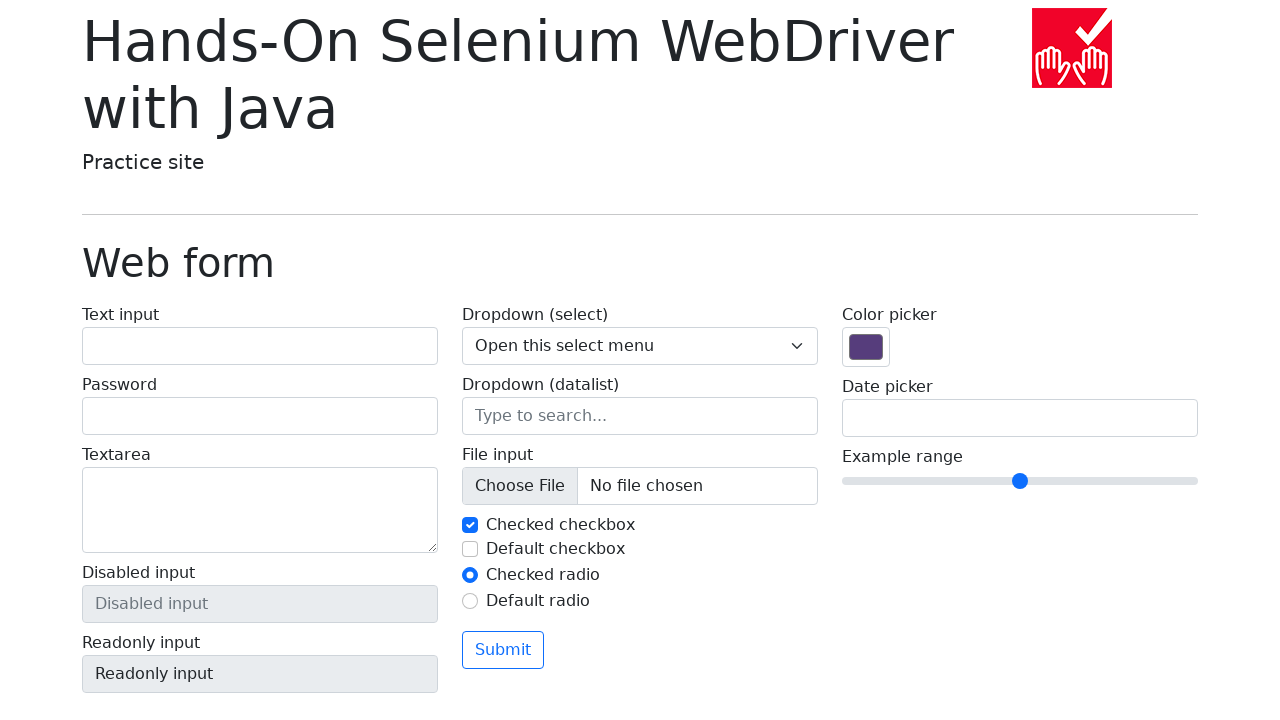

Checked checkbox 2 at (470, 549) on input[name='my-check'] >> nth=1
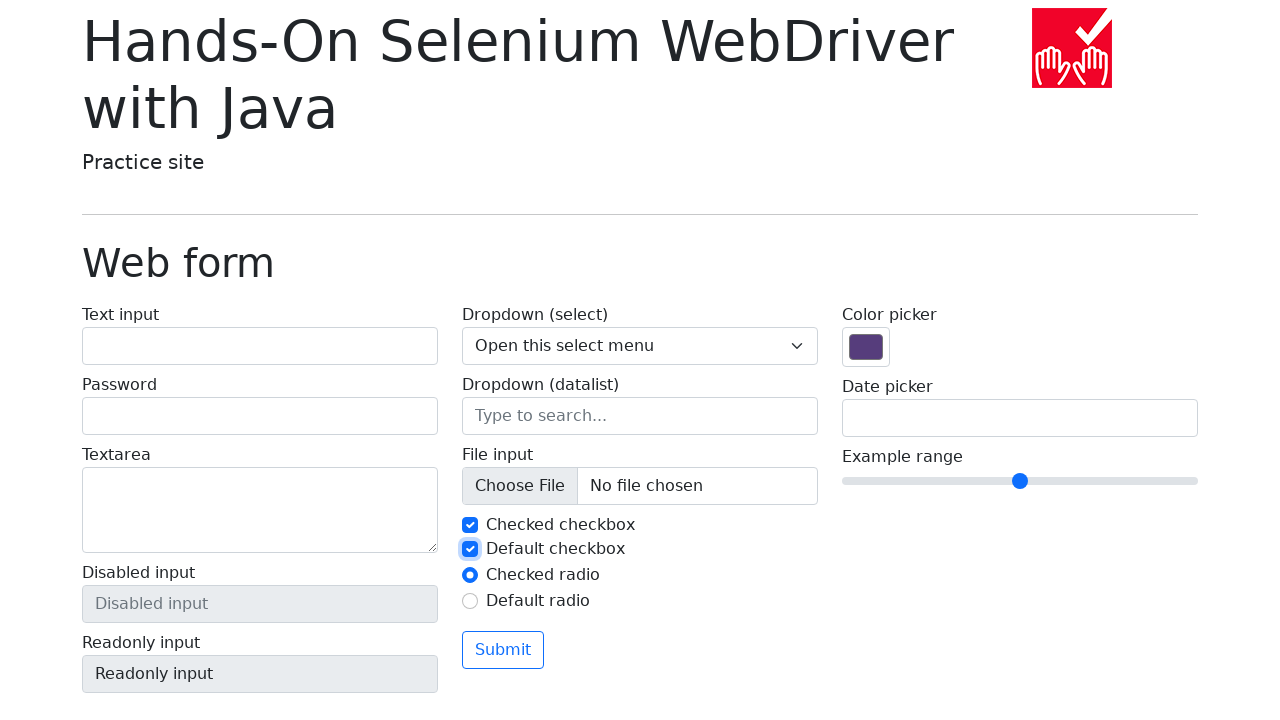

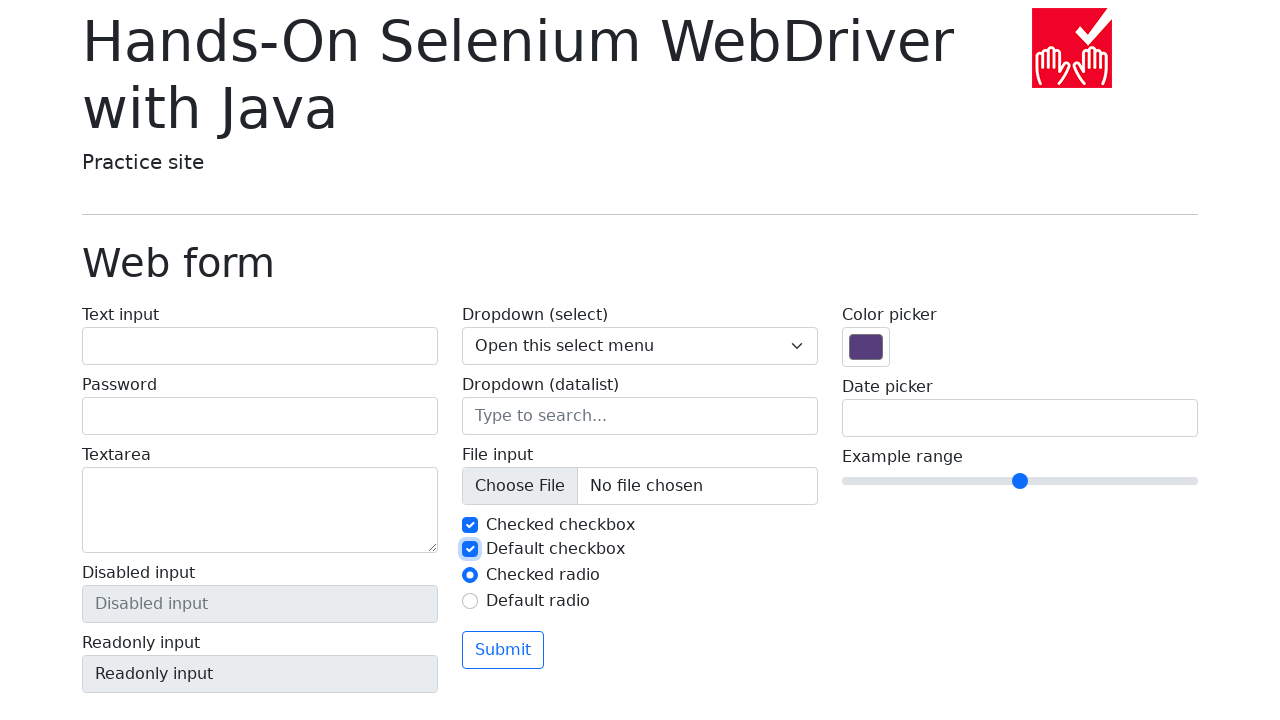